Tests right-clicking to open context menu and selecting the edit option

Starting URL: https://swisnl.github.io/jQuery-contextMenu/demo.html

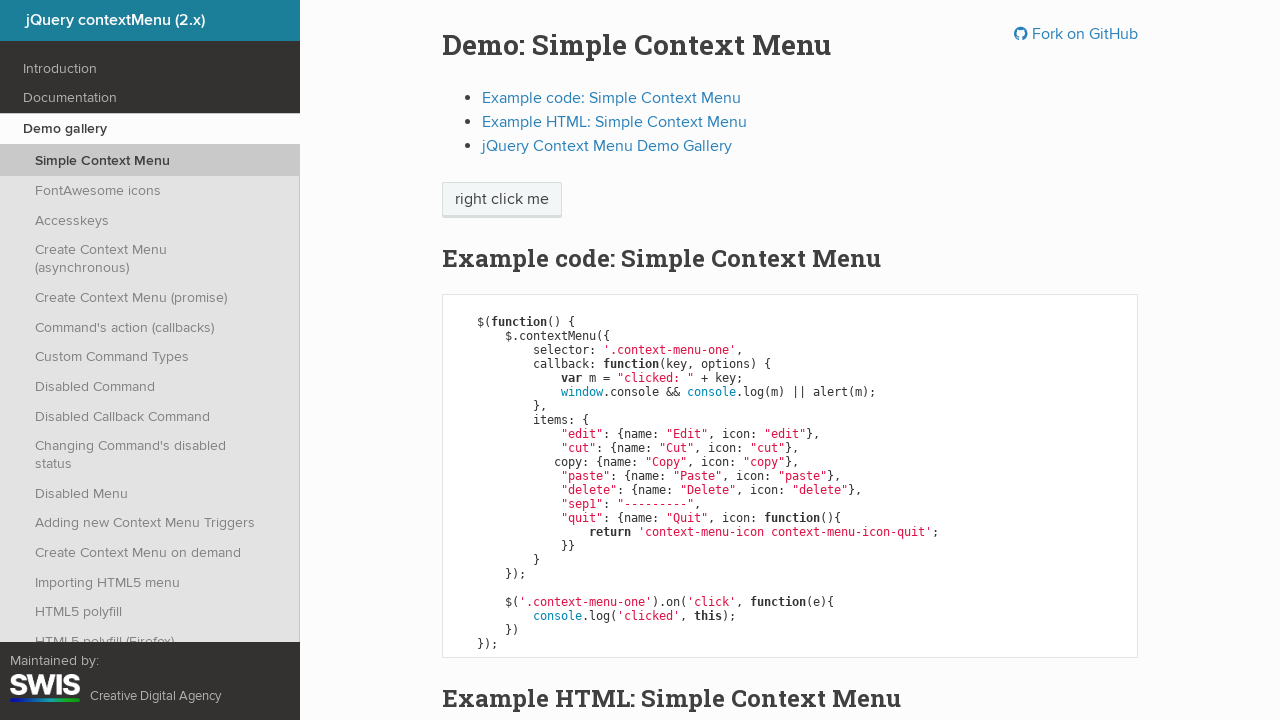

Right-clicked the context menu button to open context menu at (502, 200) on .context-menu-one
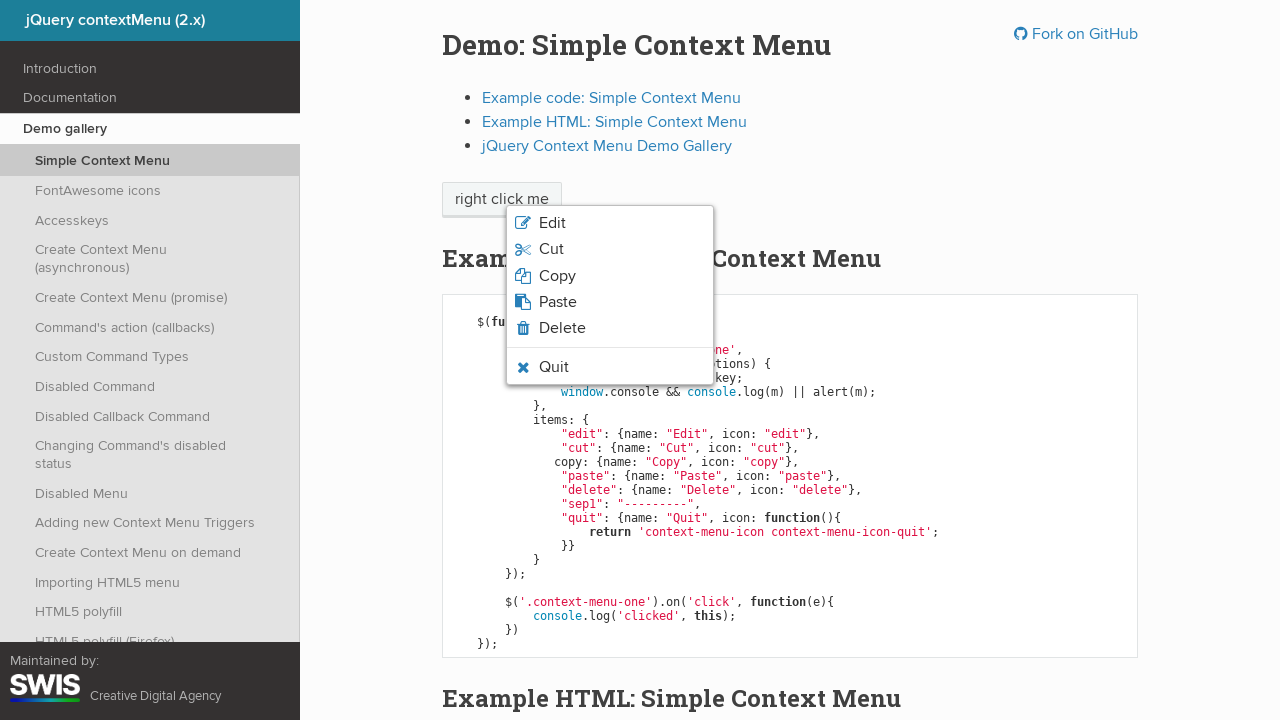

Clicked the edit option from the context menu at (610, 223) on .context-menu-icon-edit
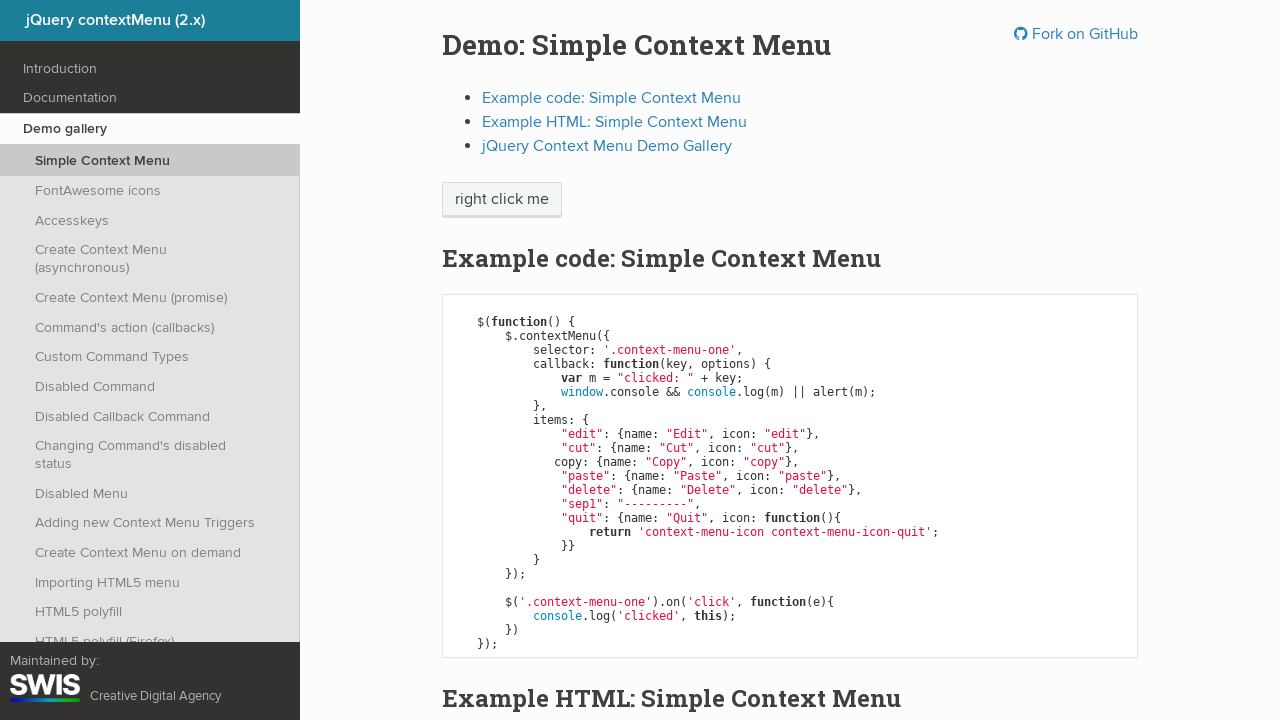

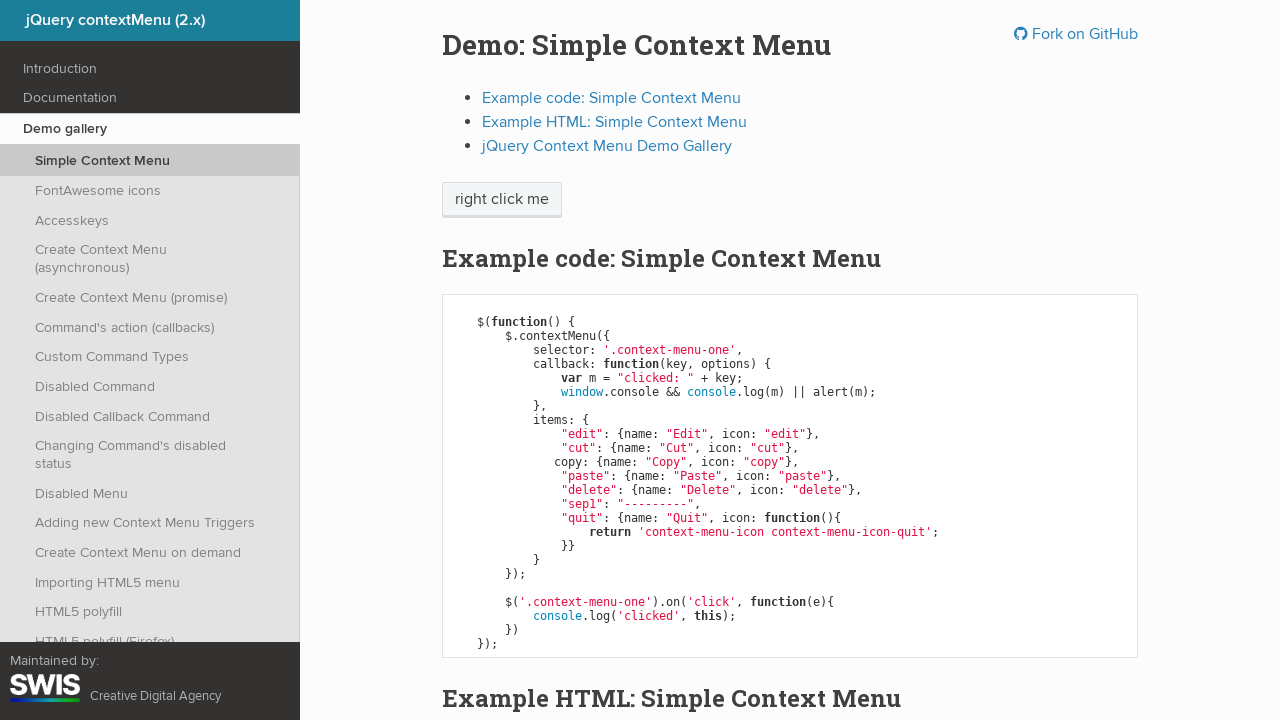